Navigates to a company page on Screener.in and verifies that the Concalls section exists with transcript links. The test locates the Concalls heading, finds the parent container, and confirms that concall PDF links are present.

Starting URL: https://www.screener.in/company/SUYOG/

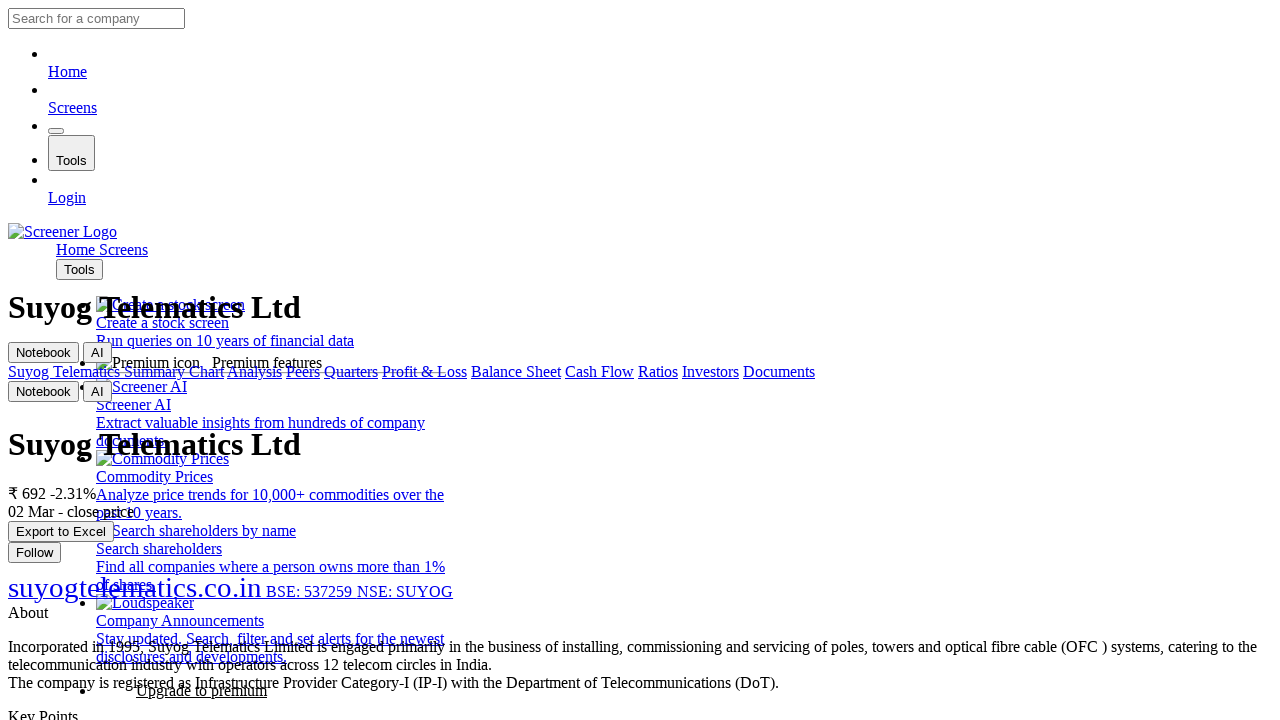

Waited for Concalls section heading to load
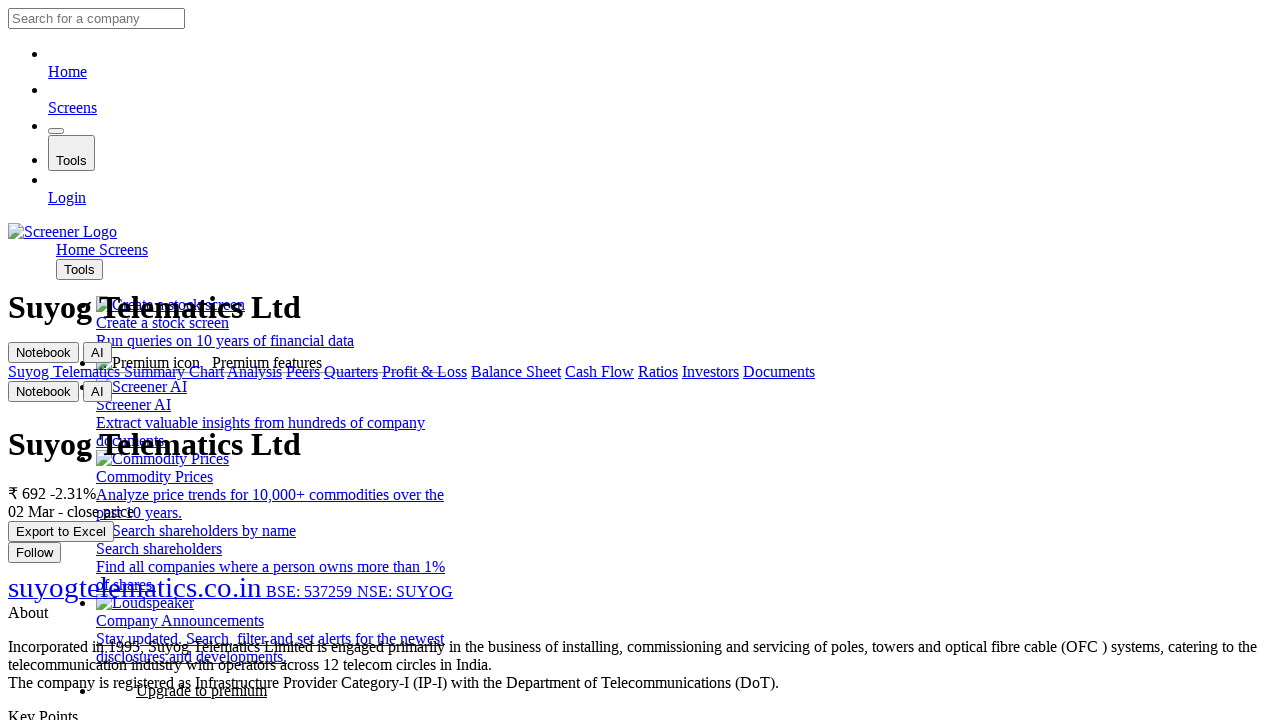

Located the Concalls section heading element
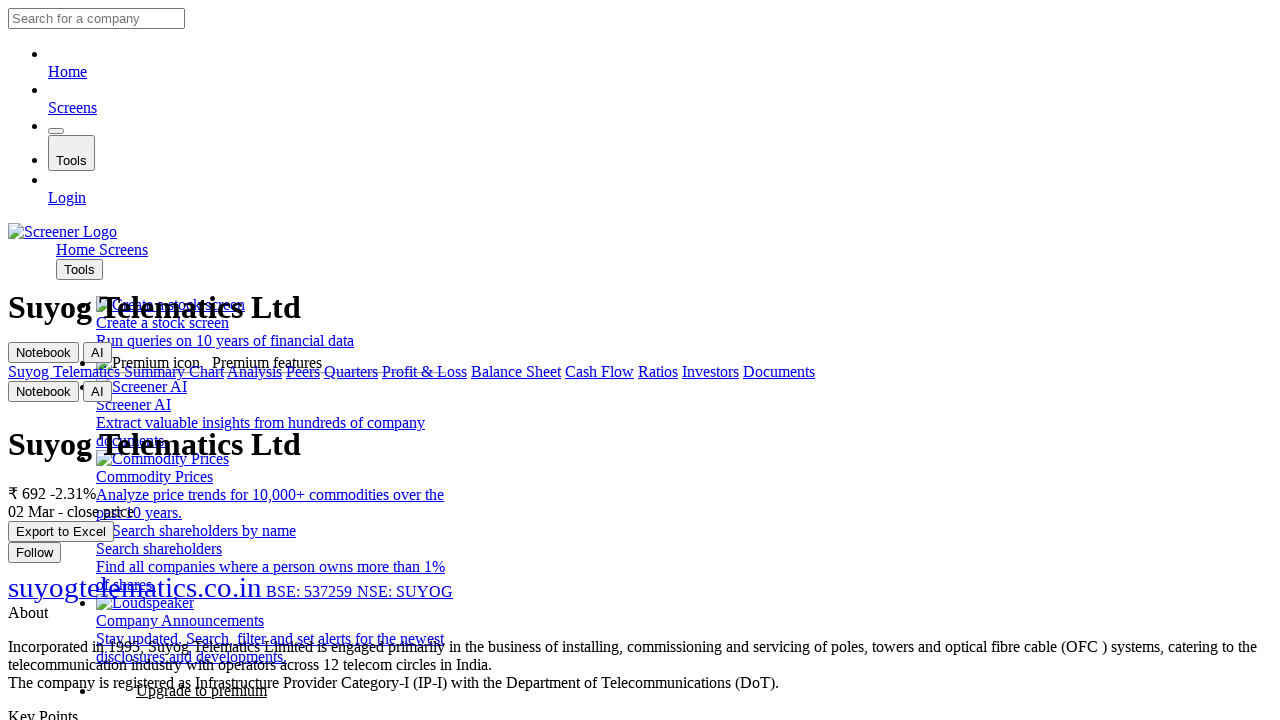

Found parent container with documents, concalls, and flex-column classes
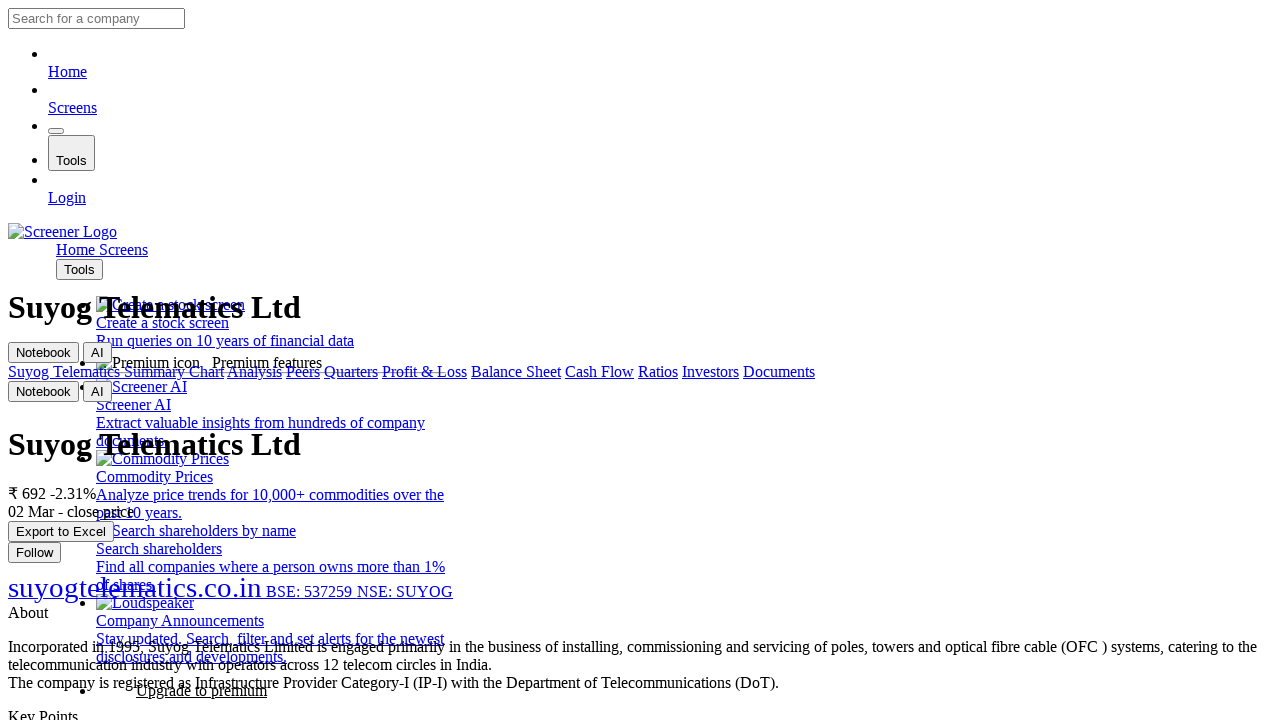

Retrieved all concall links from the container
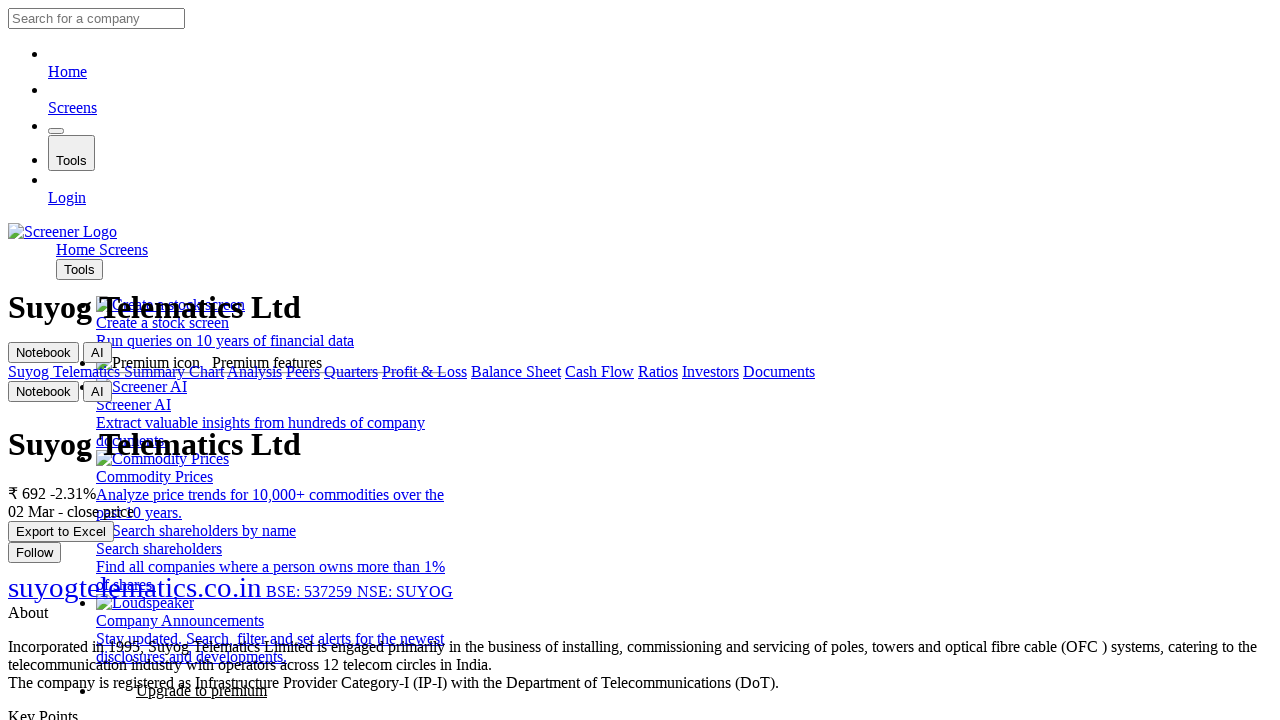

Filtered concall links for PDF files - found 21 PDF link(s)
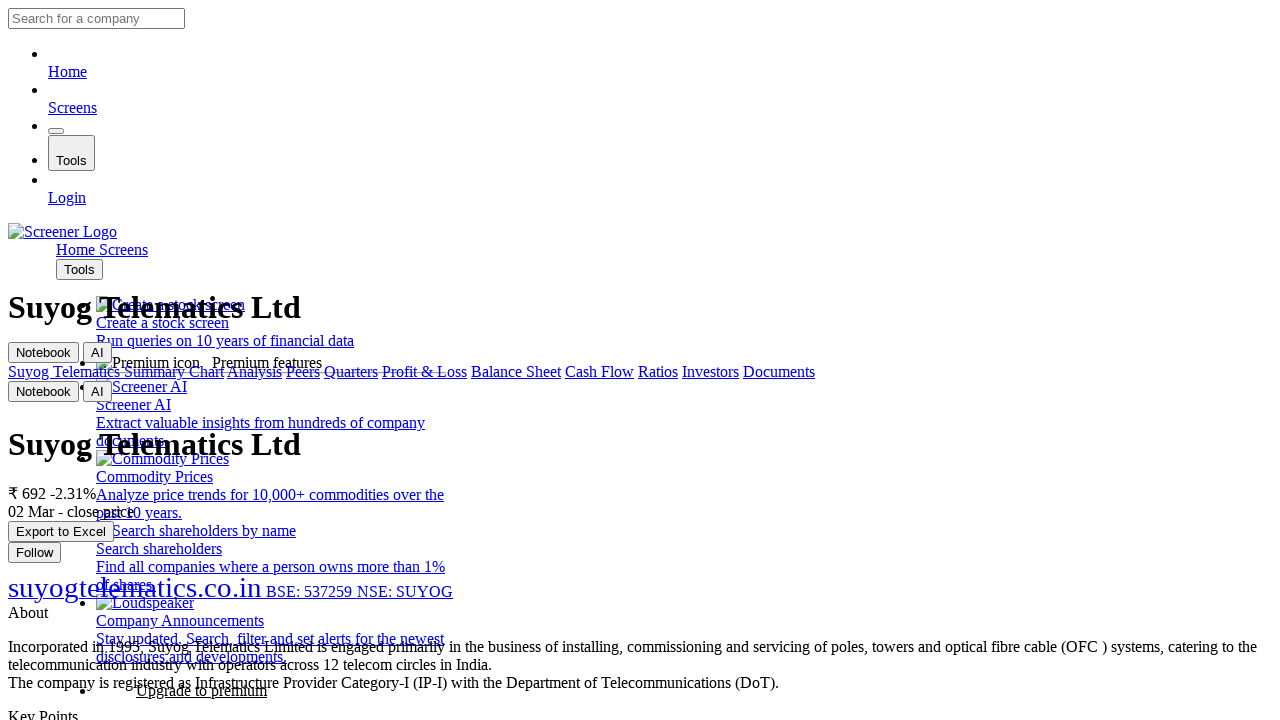

Scrolled first PDF link into view
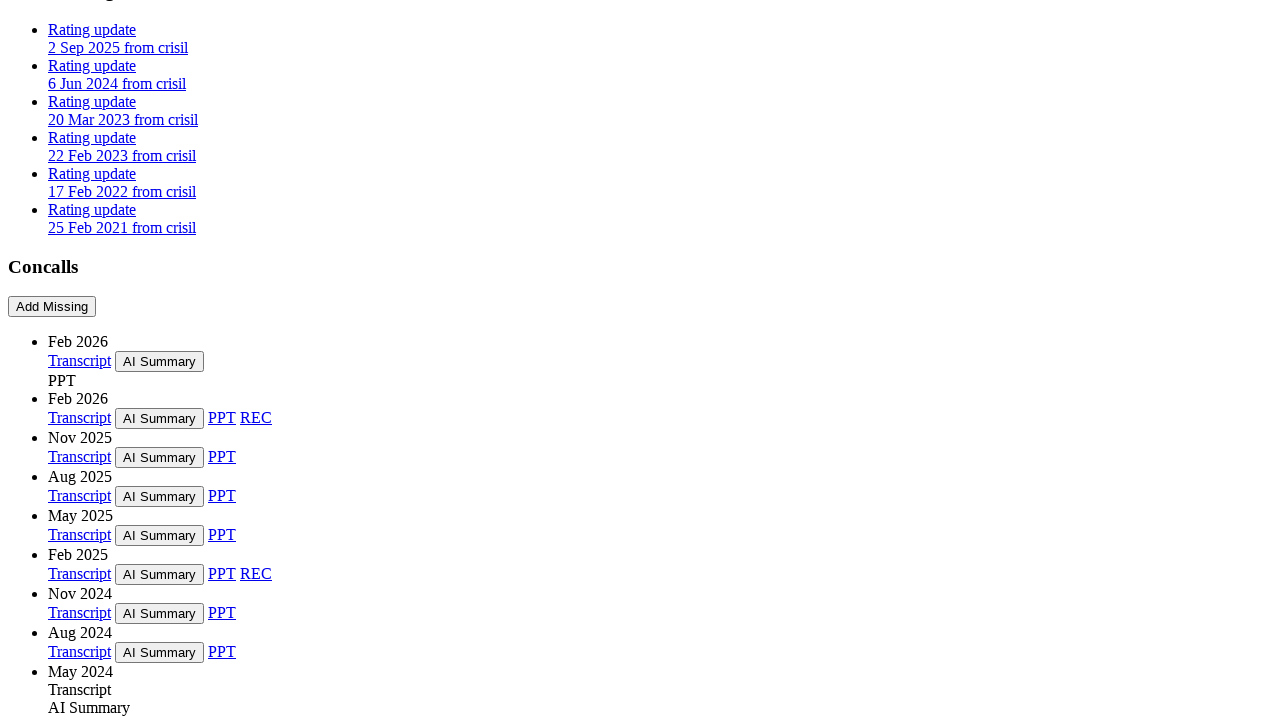

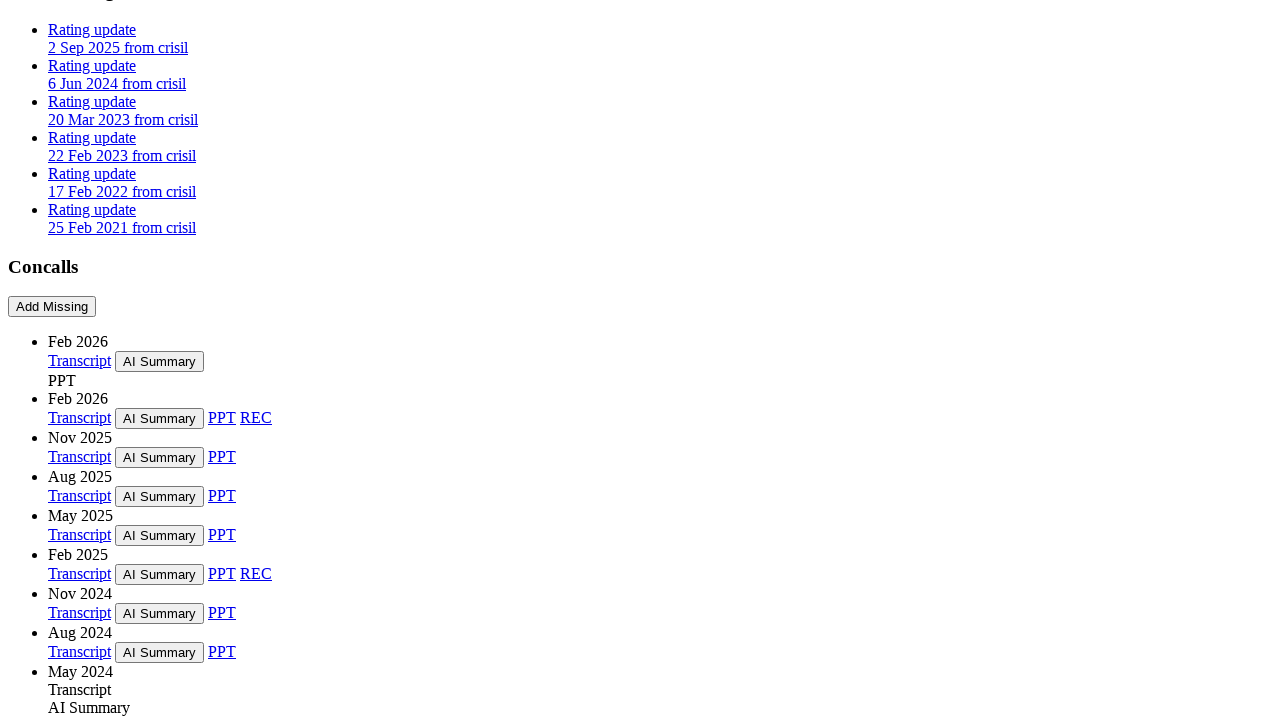